Tests drag and drop functionality by navigating to jQueryUI Droppable demo, switching to the demo iframe, dragging an element onto a drop target, and verifying the drop was successful.

Starting URL: https://jqueryui.com/demos/

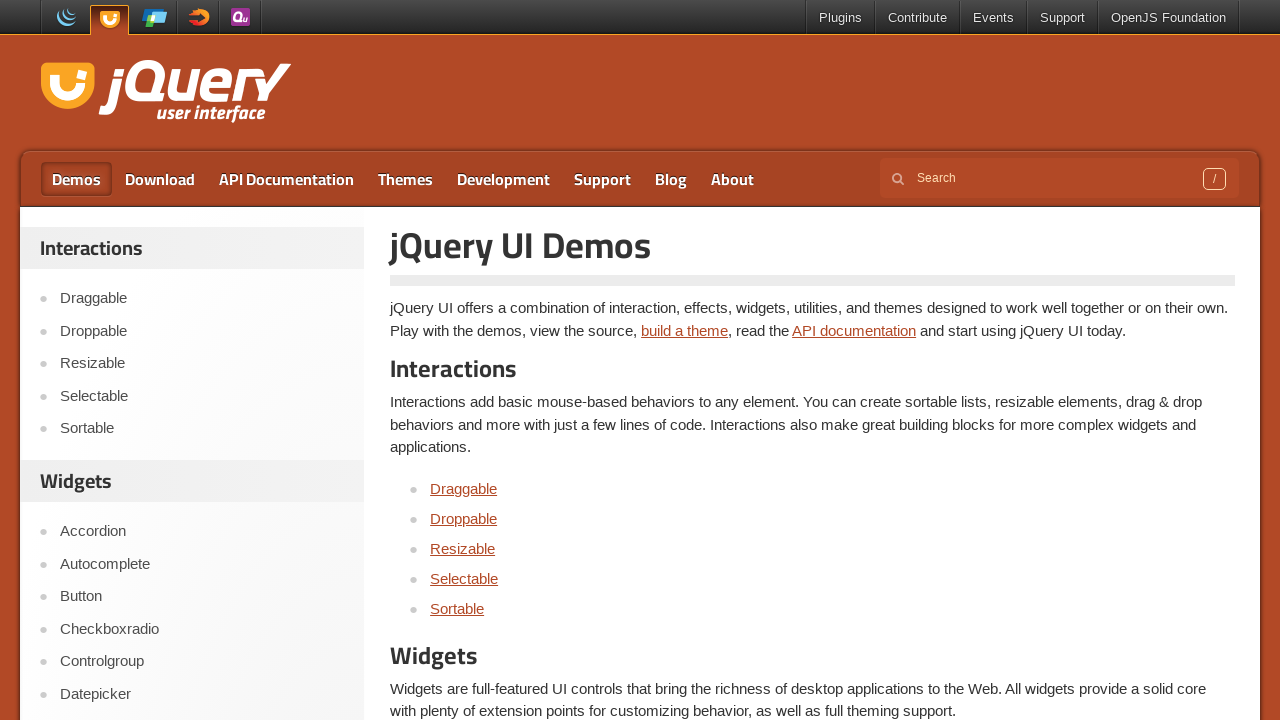

Clicked on Droppable link to navigate to the demo at (464, 518) on text=Droppable
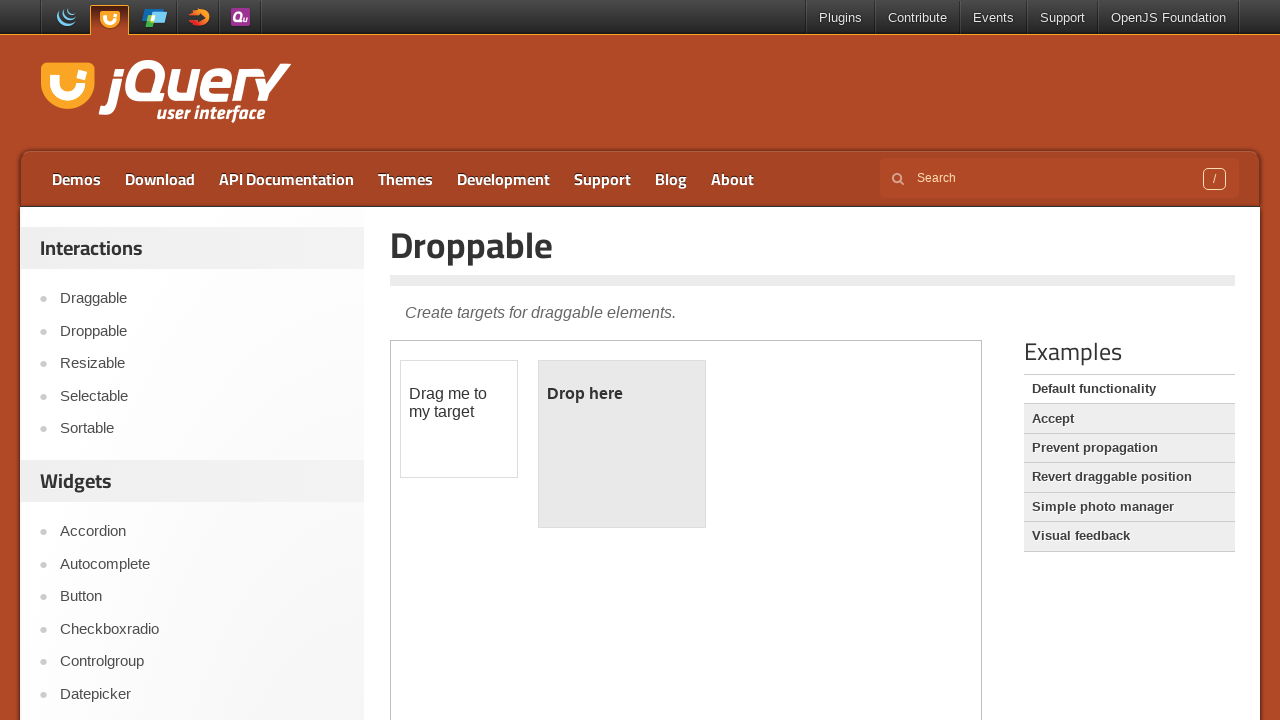

Located the demo iframe
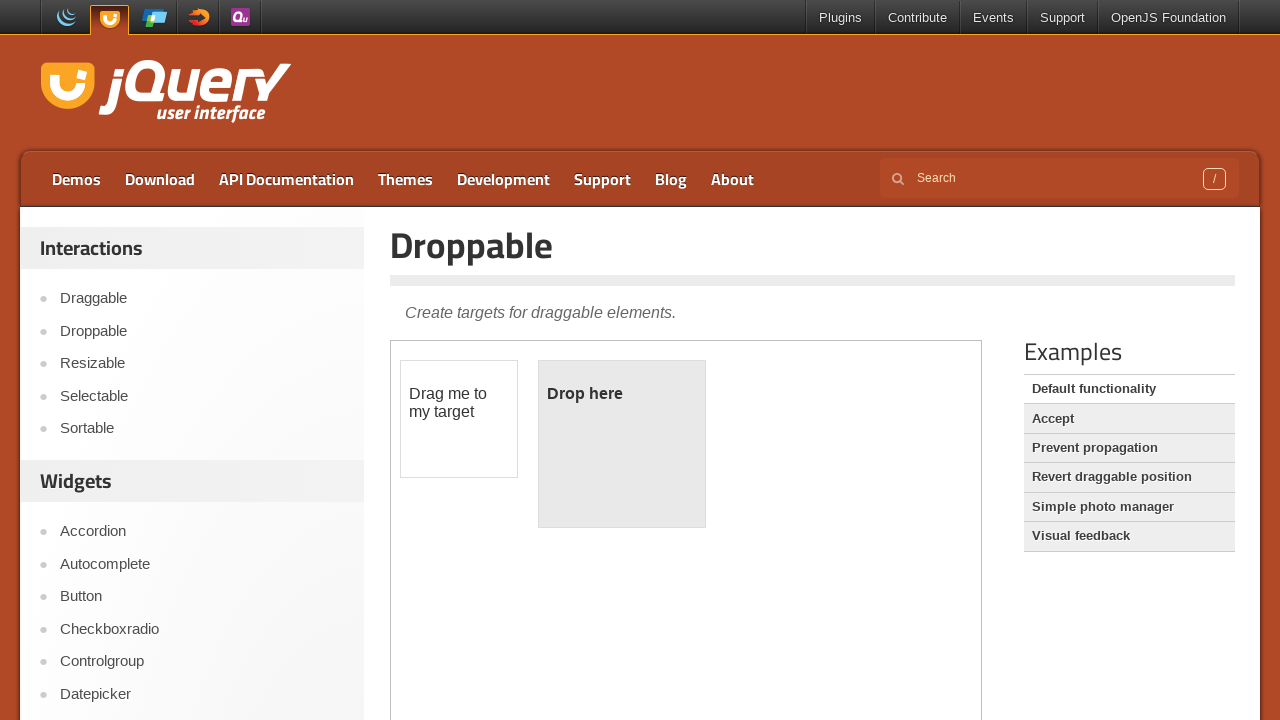

Dragged the draggable element onto the droppable target at (622, 444)
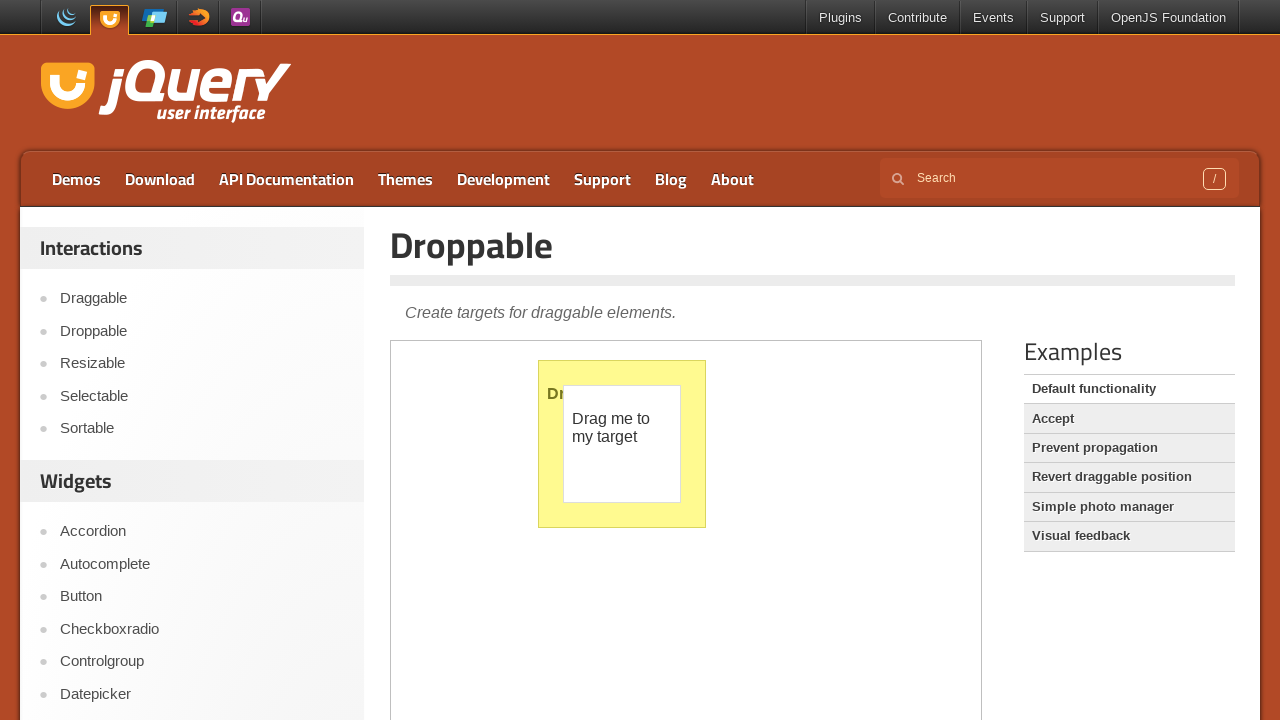

Verified that the droppable element contains 'Dropped!' text
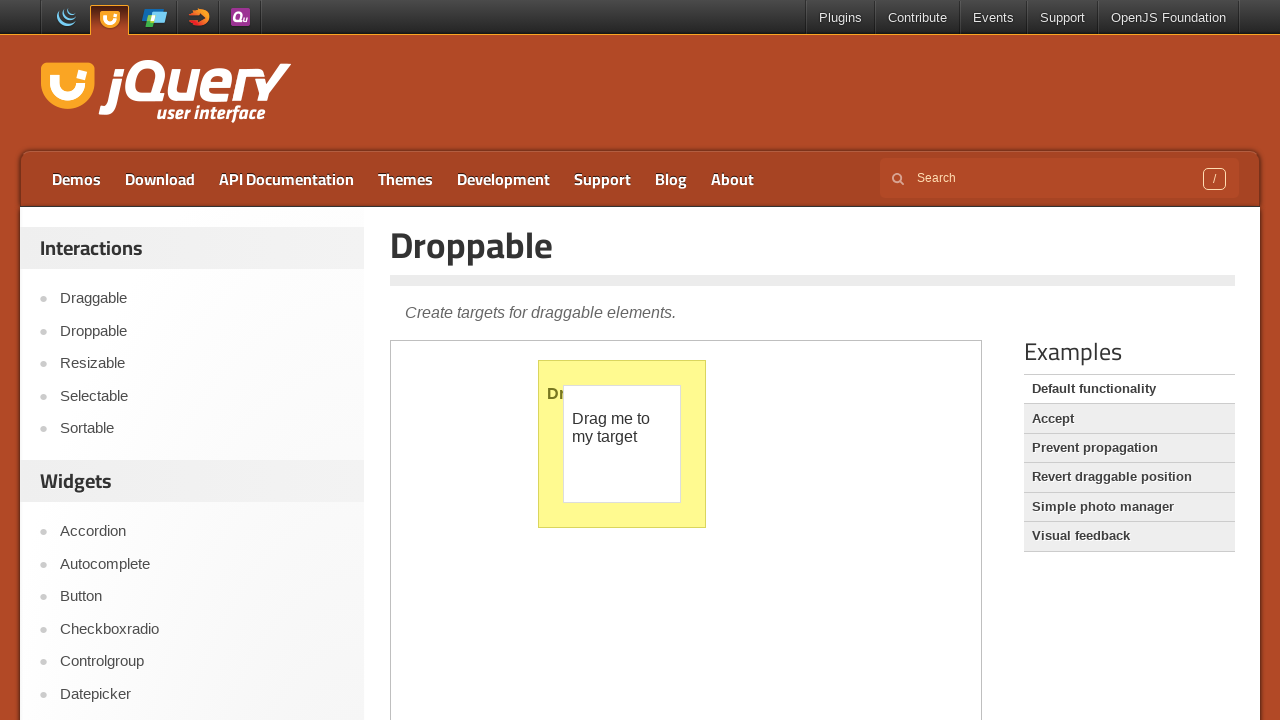

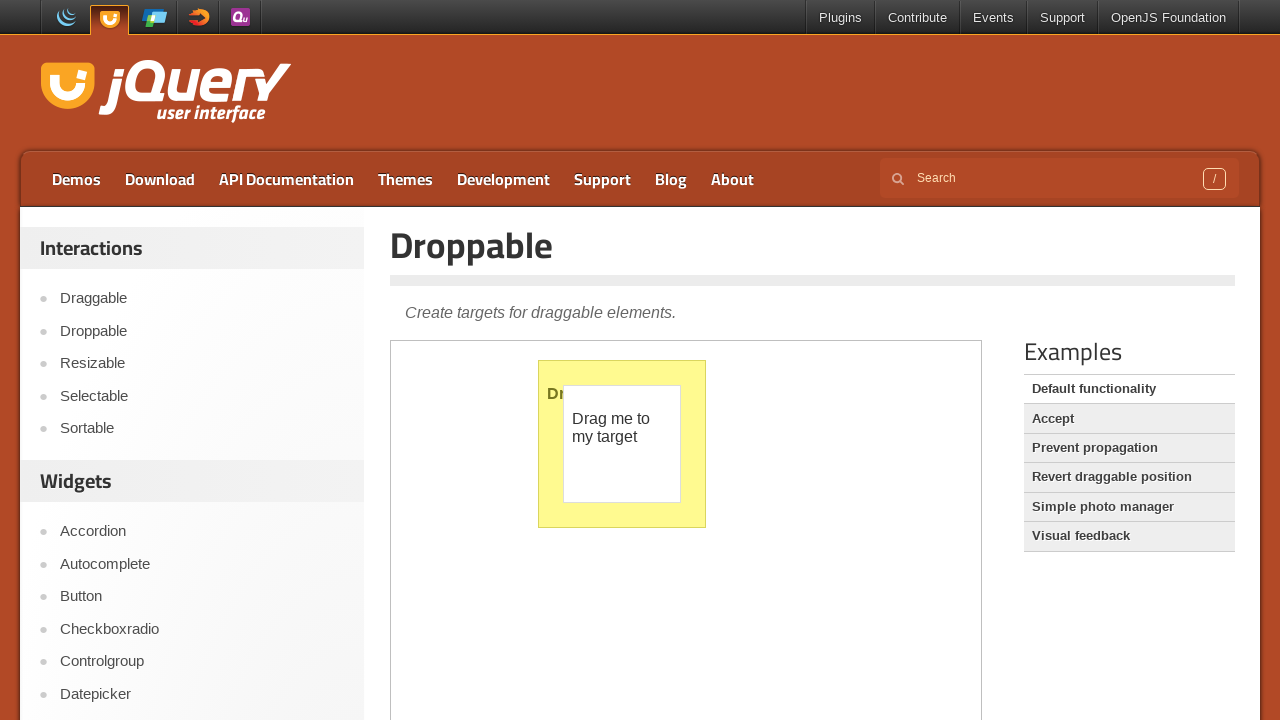